Tests various XPath selector techniques by filling multiple form fields including username, security question, API settings, and custom fields on a practice page

Starting URL: http://syntaxprojects.com/Xpath.php

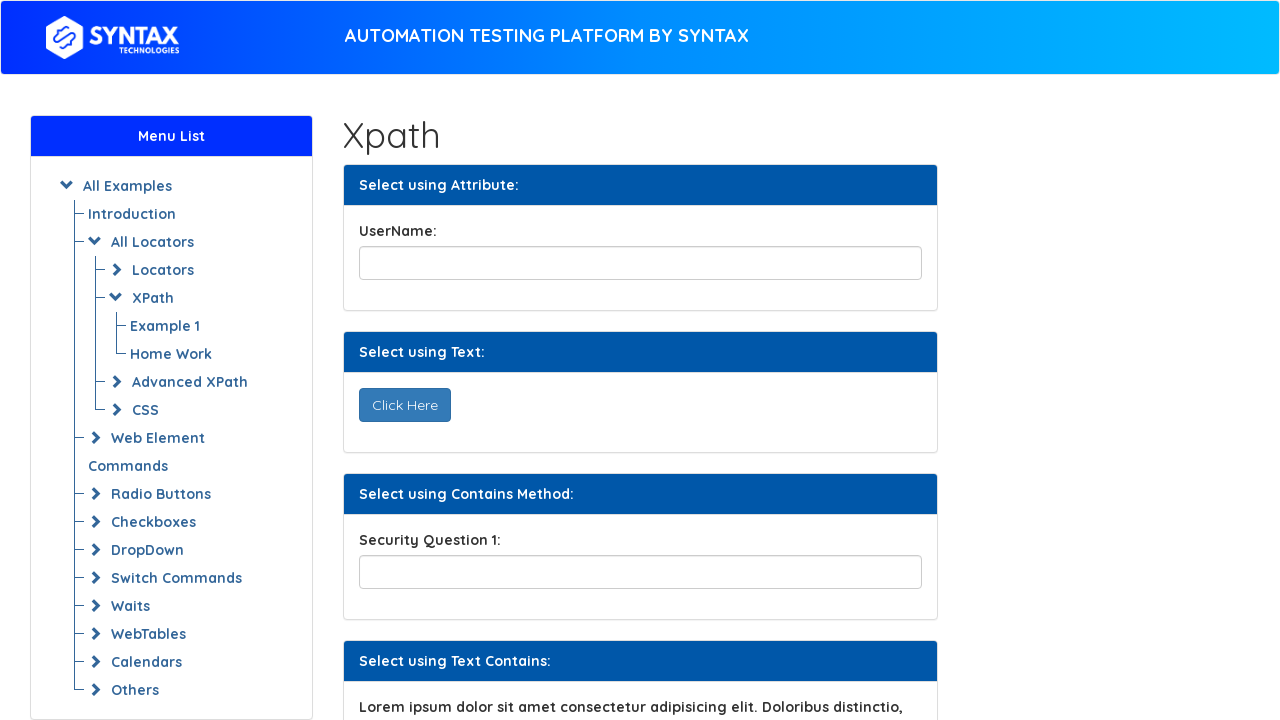

Filled username field with 'tsherif' using ID selector on input#title
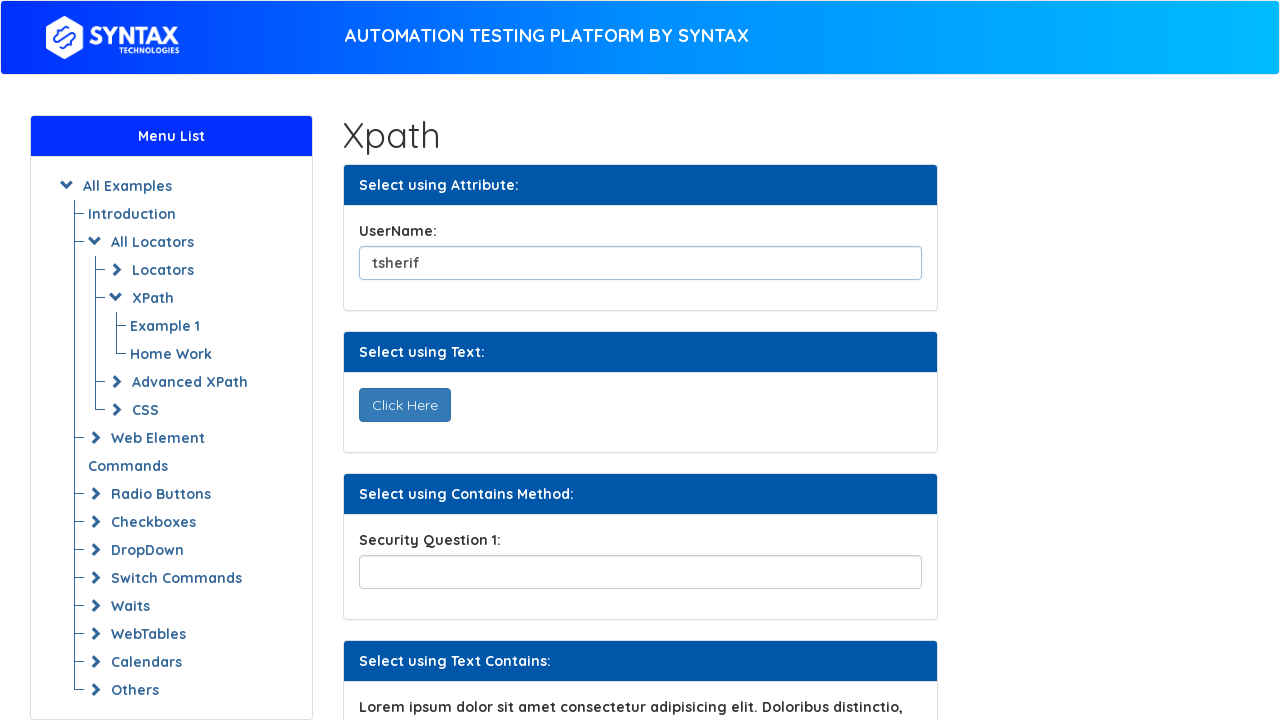

Clicked 'Click Here' button at (404, 405) on button:text('Click Here')
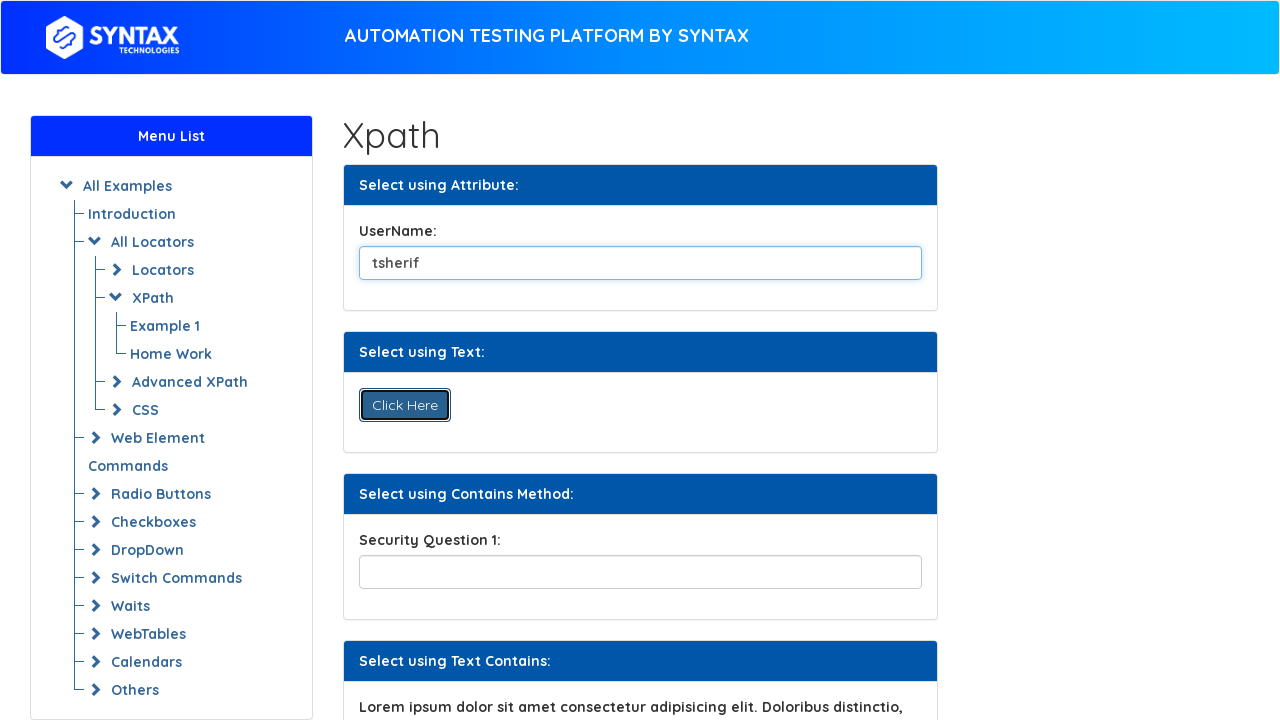

Filled security question field with 'What is your school name?' using partial name attribute on input[name*='securityPartial']
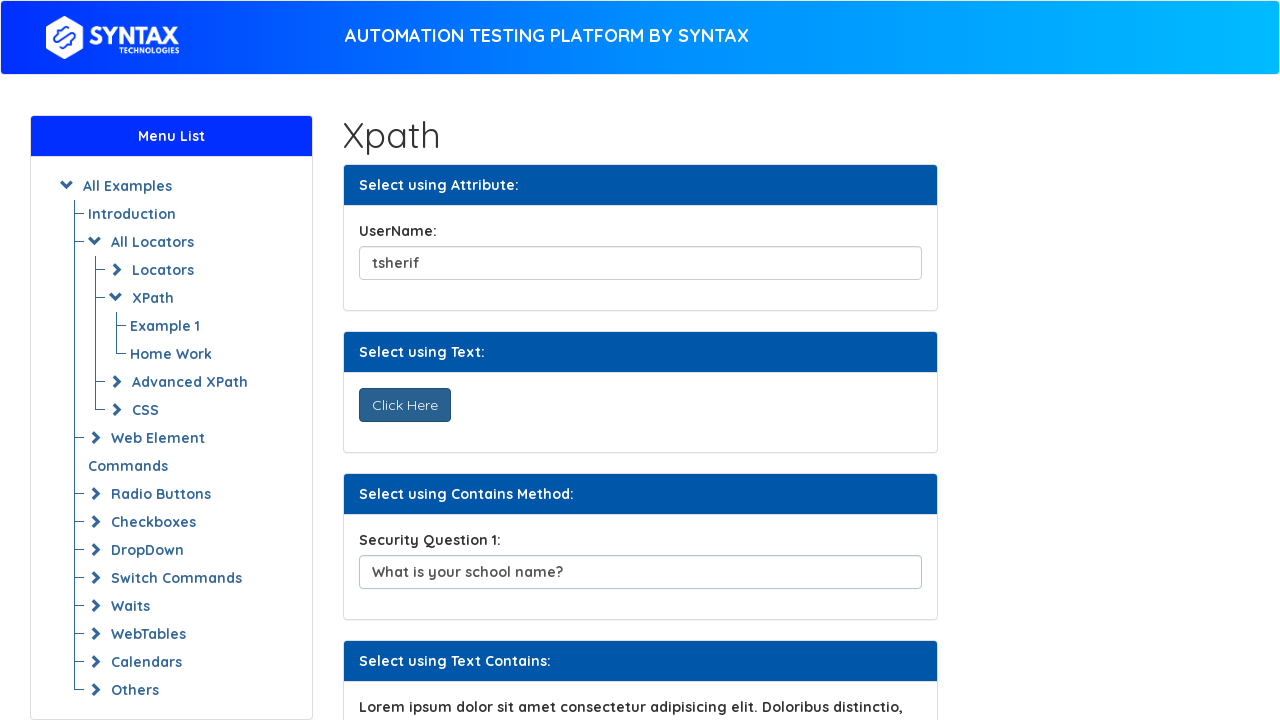

Waited for label with text 'Quaerat aliquam facere adipisci,' to be visible
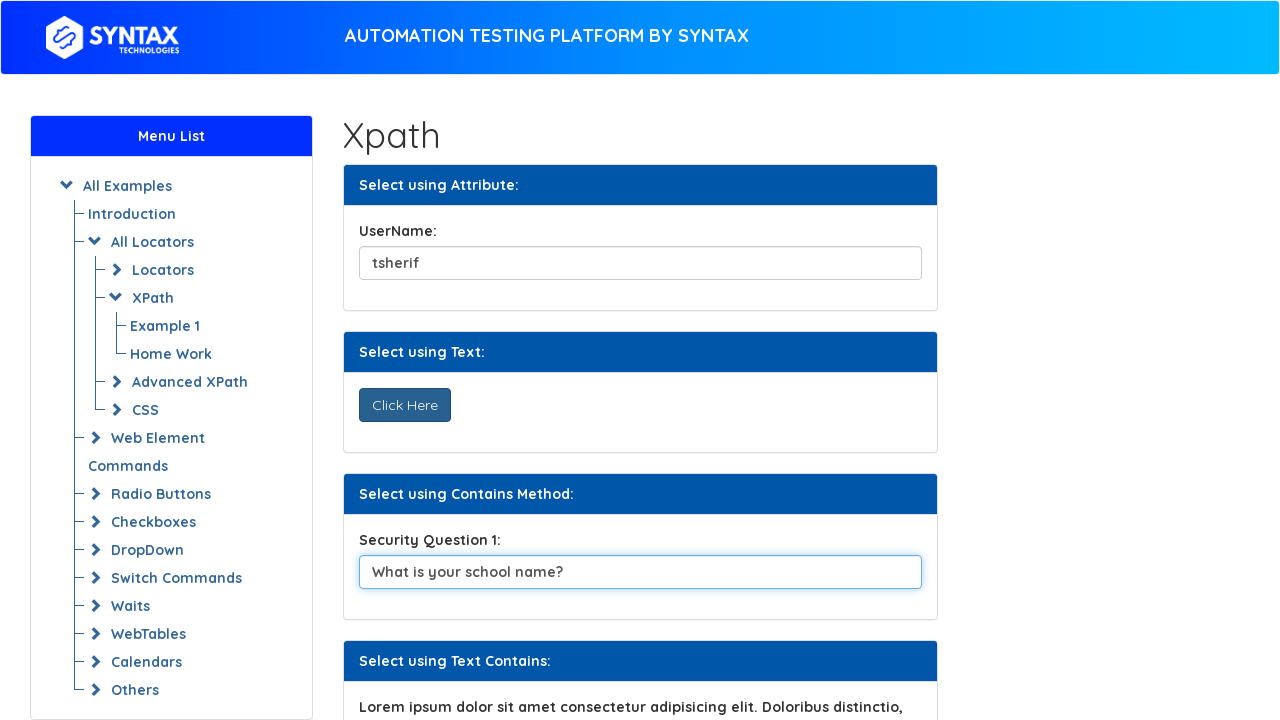

Filled API settings field with 'hello' using ID prefix selector on input[id^='apiSettings']
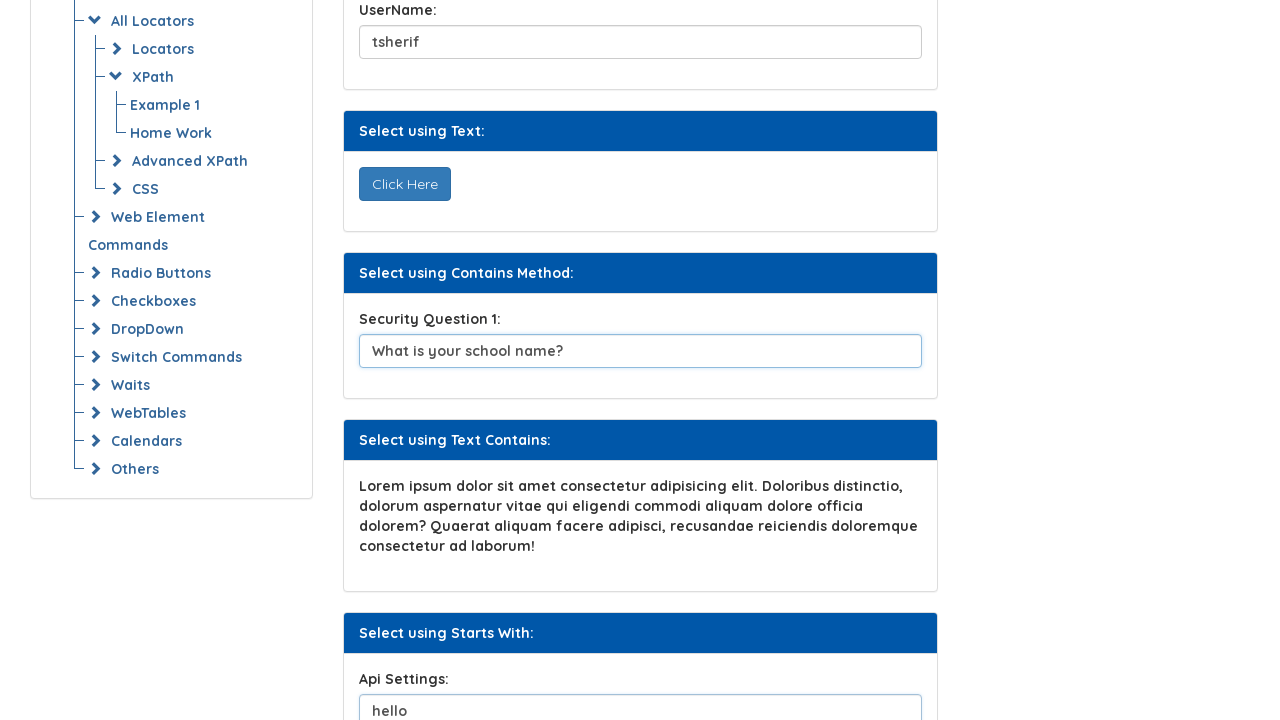

Filled custom field 1 with 'I am field1' using data attribute and name selector on input[data-detail='one'][name='customField']
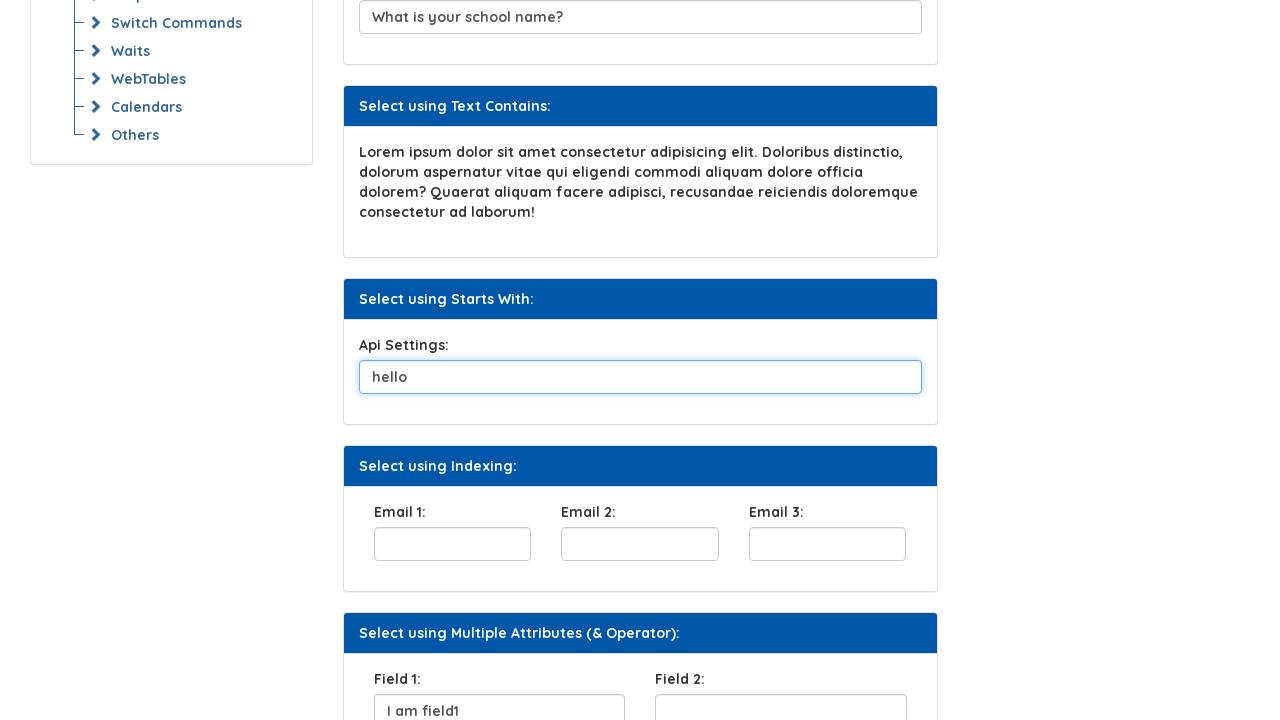

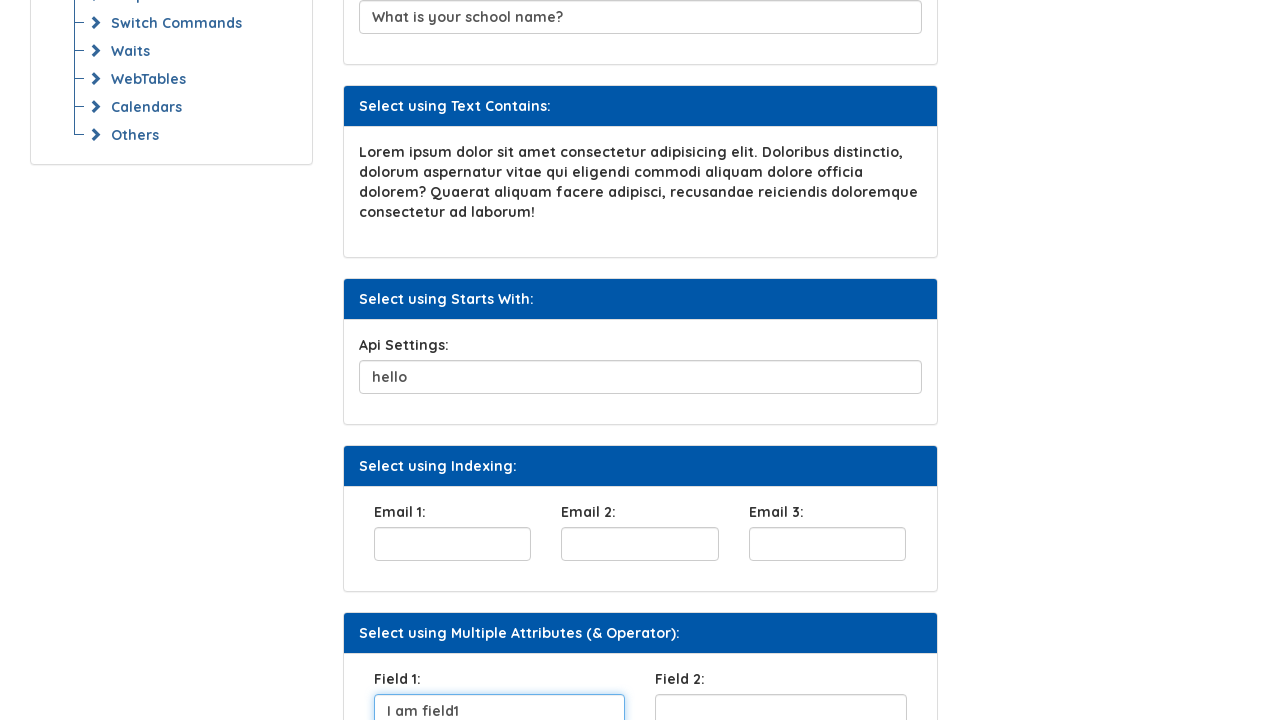